Verifies that the site logo is displayed on the Wildberries homepage

Starting URL: https://www.wildberries.by/

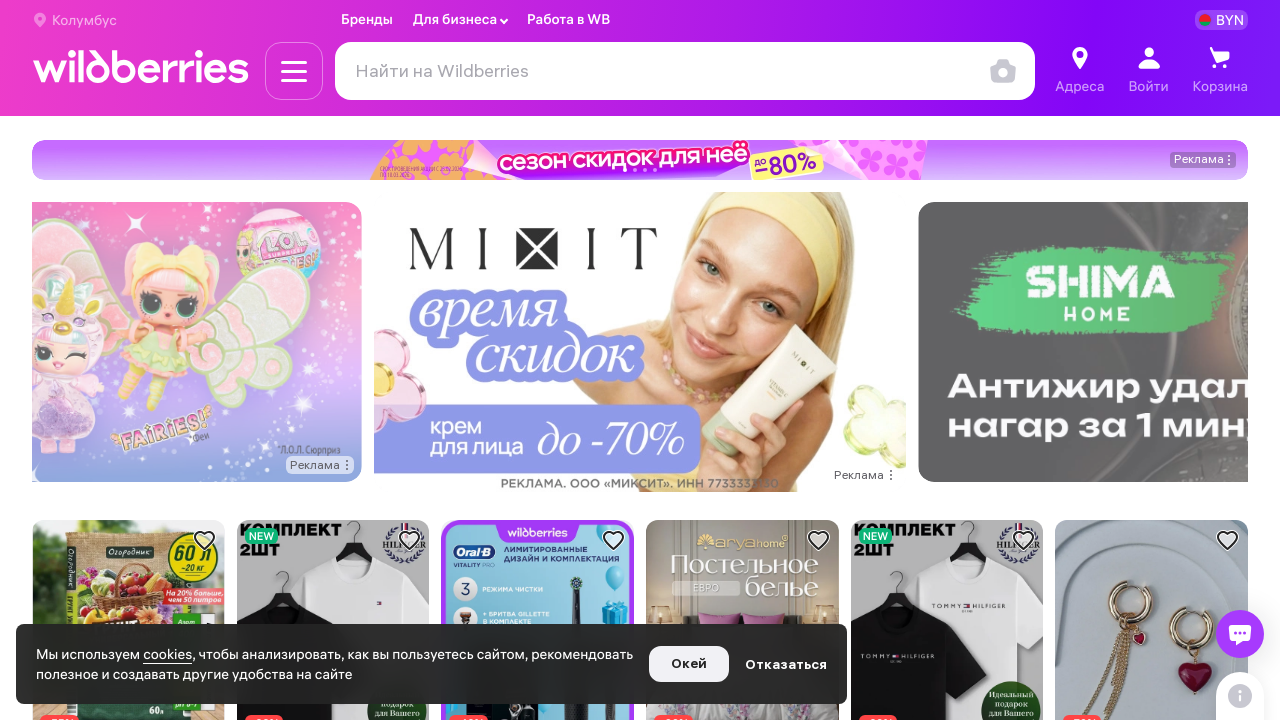

Navigated to Wildberries homepage
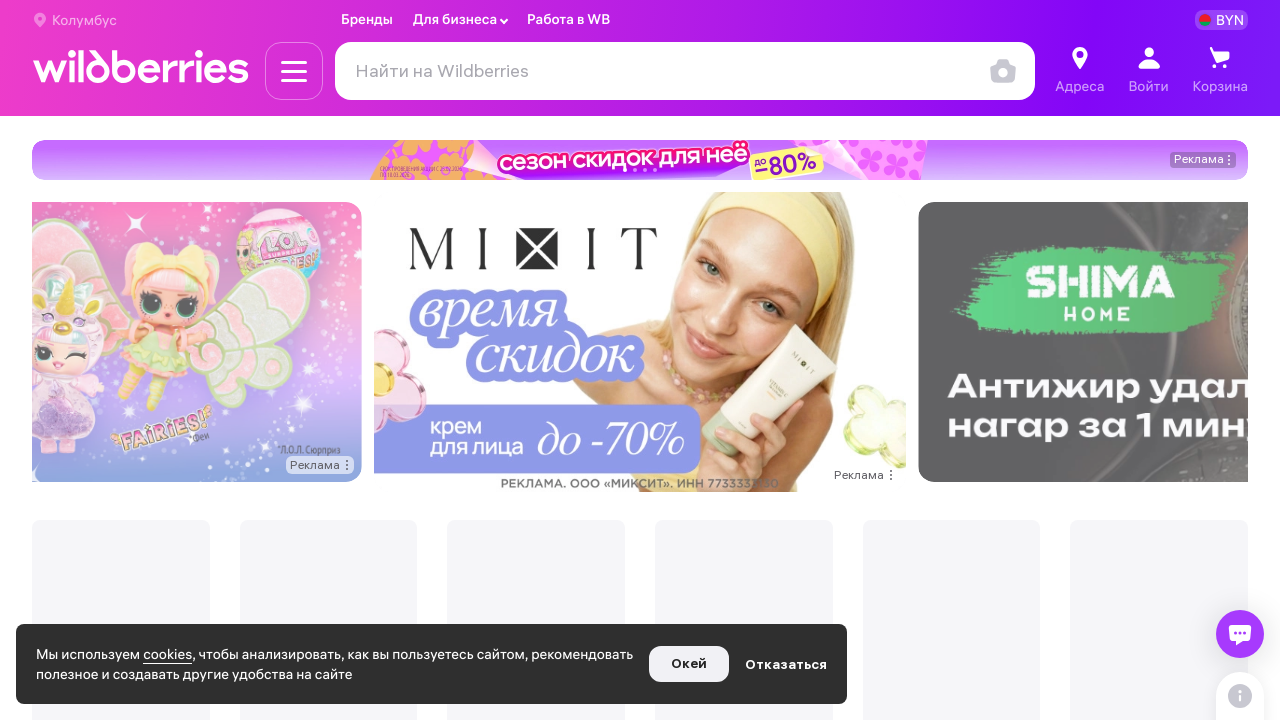

Located site logo element
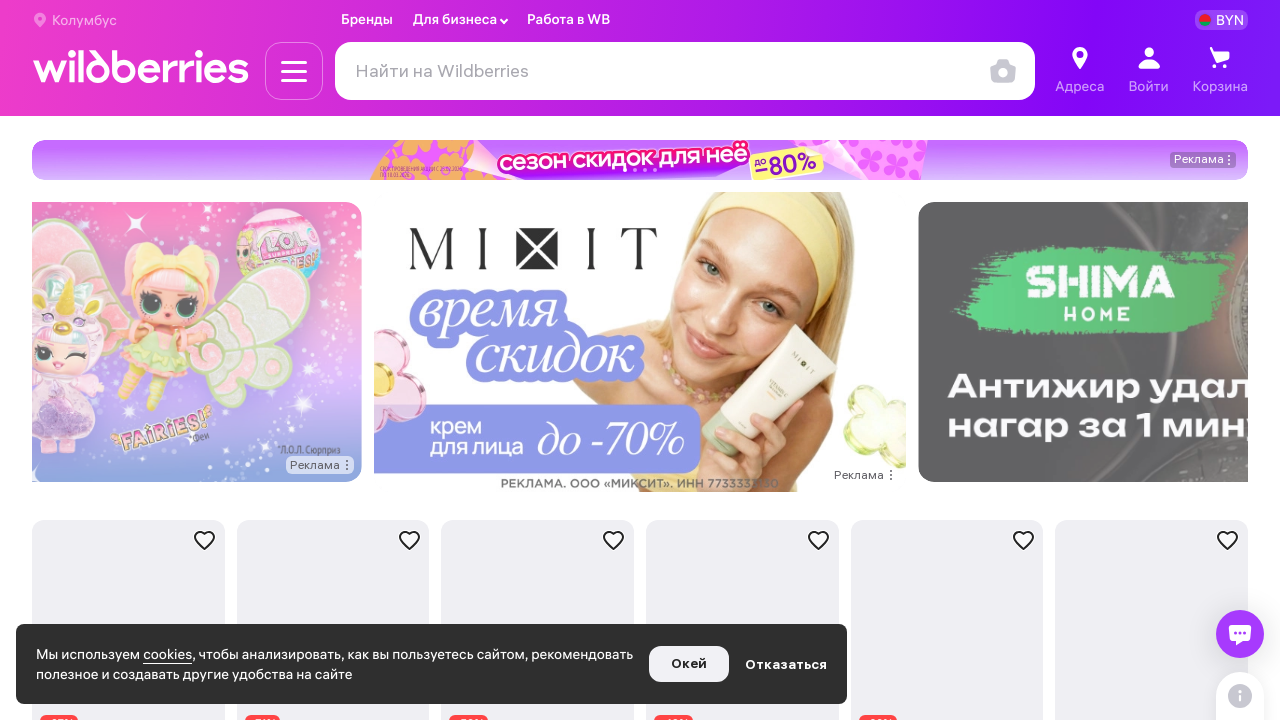

Verified that site logo is displayed on Wildberries homepage
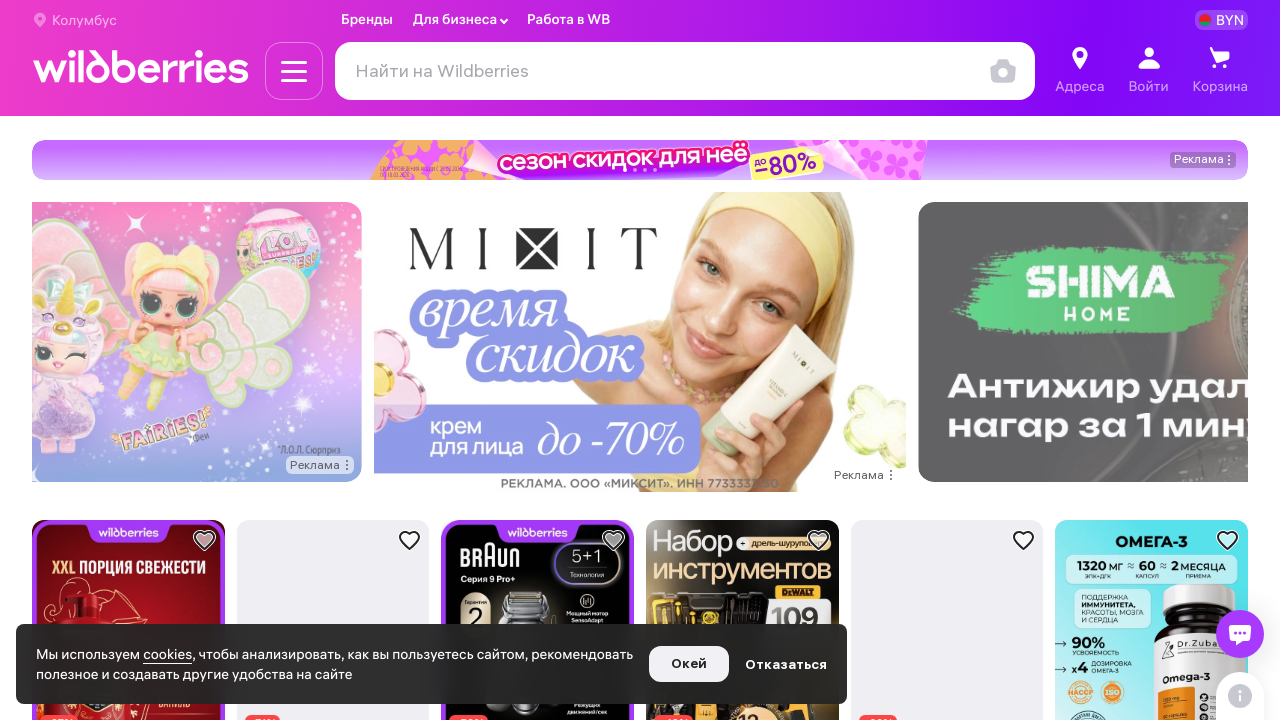

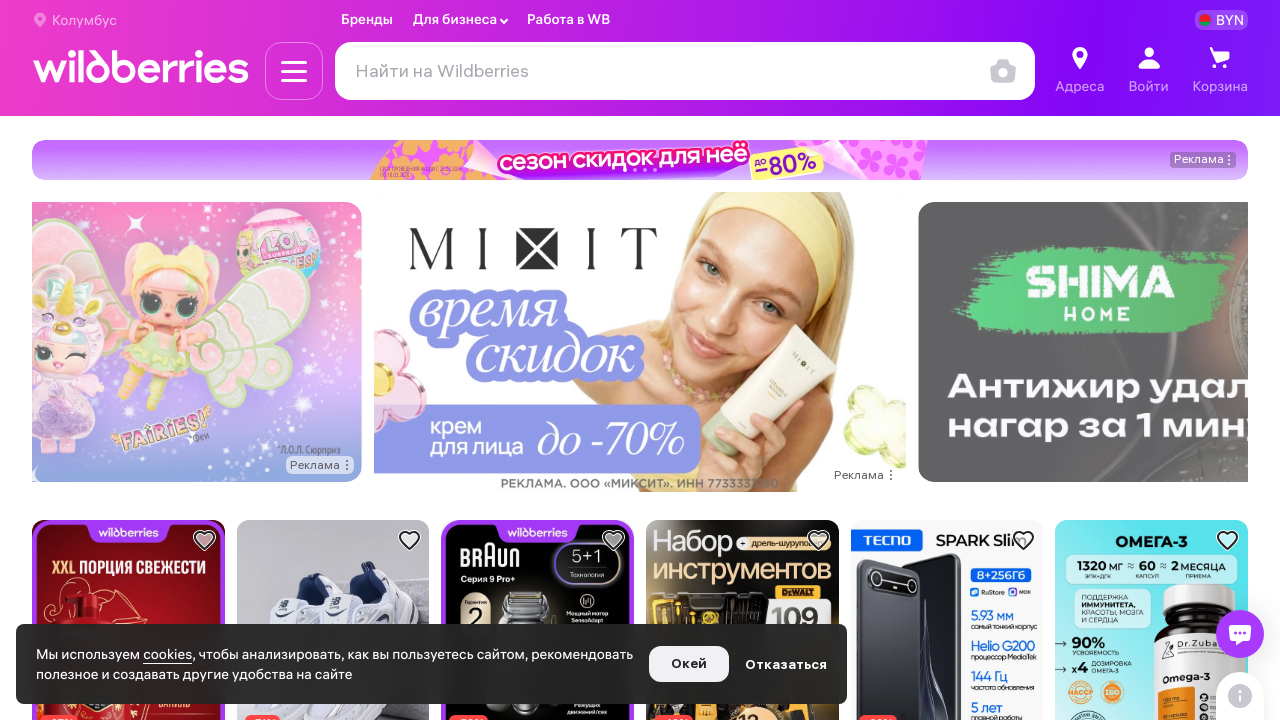